Tests JavaScript prompt dialog by clicking prompt button, entering text, and accepting the dialog

Starting URL: https://the-internet.herokuapp.com/javascript_alerts

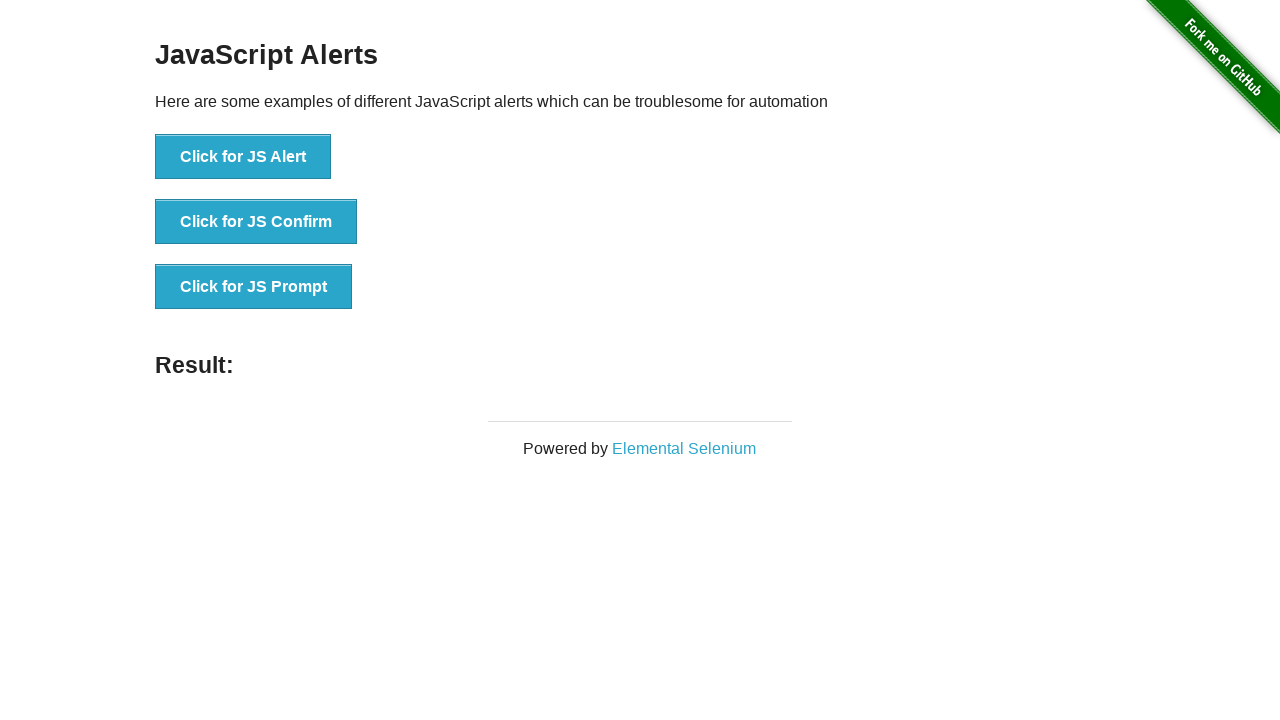

Set up dialog handler to accept prompt with text 'Merhaba TestNG'
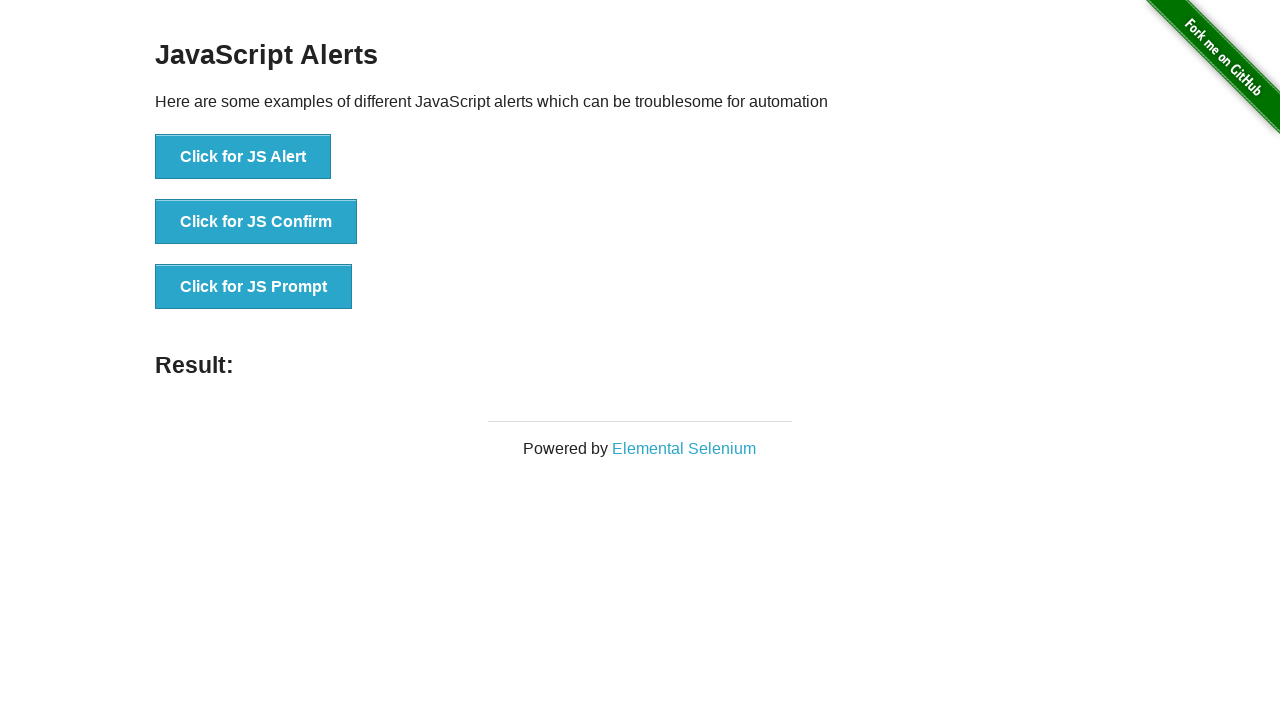

Clicked JavaScript Prompt button at (254, 287) on xpath=//button[@onclick='jsPrompt()']
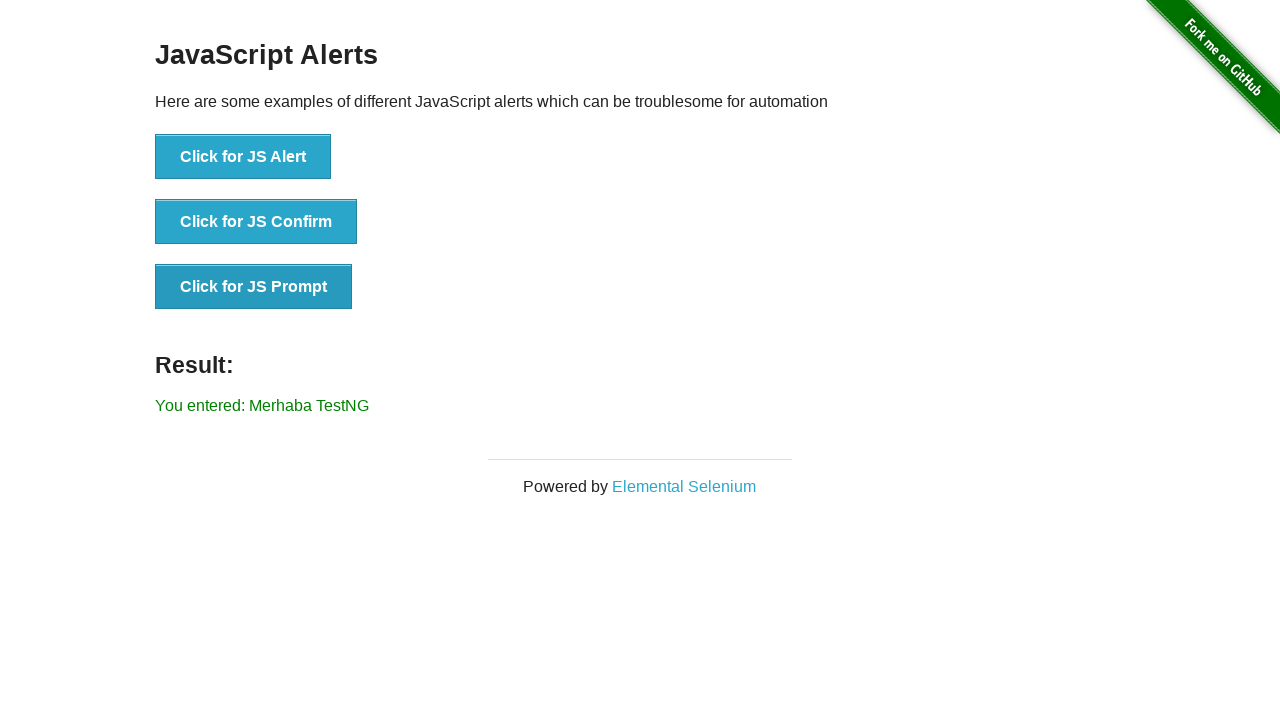

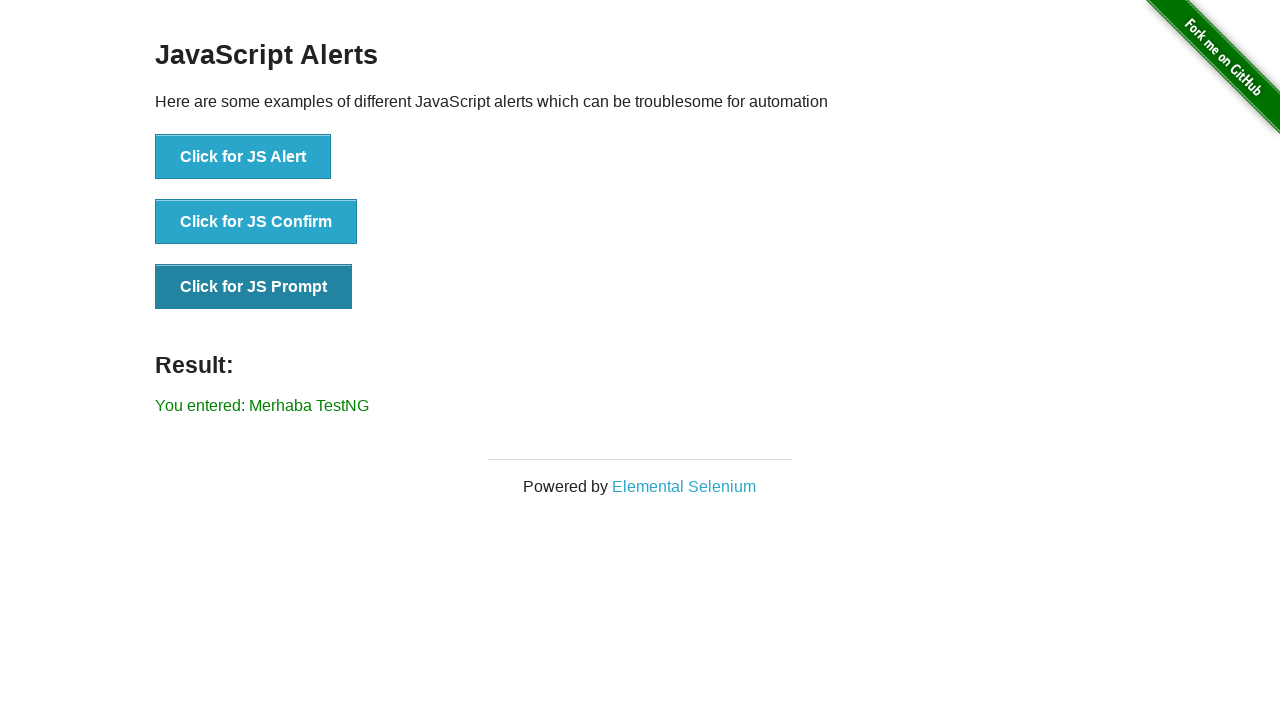